Tests XPath locator functionality by filling a name input field on a test automation practice page

Starting URL: https://testautomationpractice.blogspot.com/

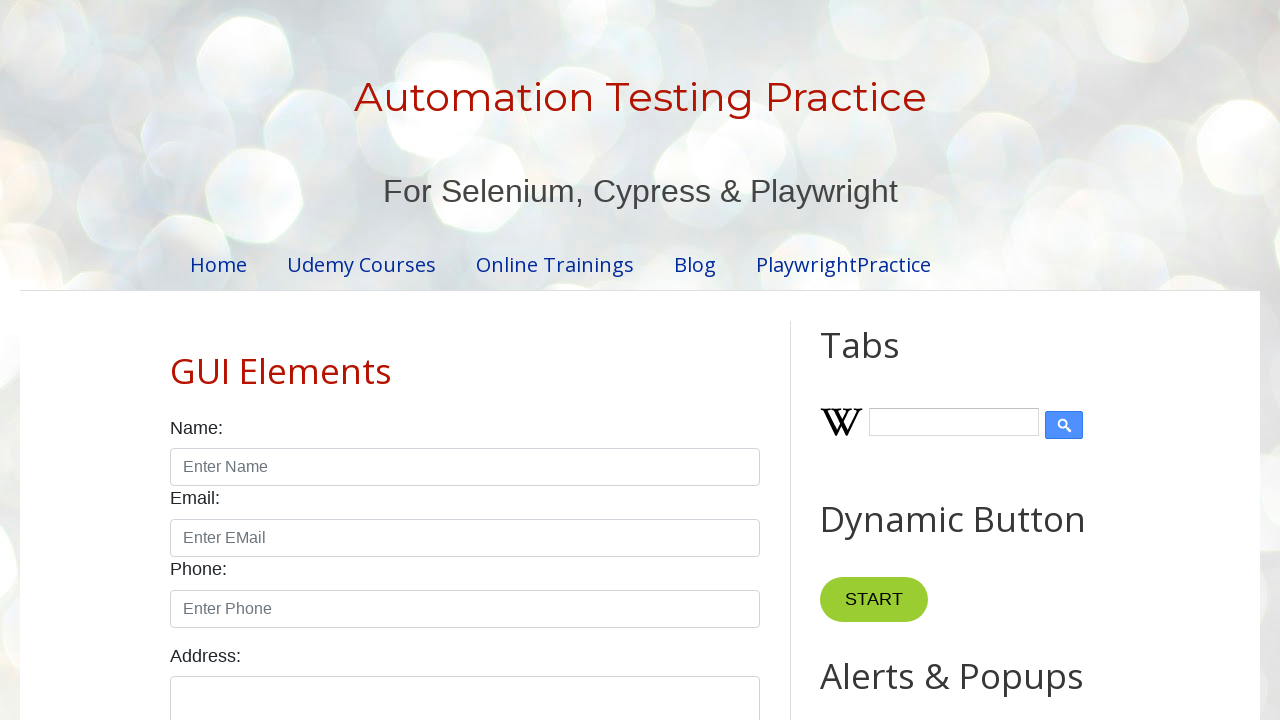

Filled name input field with 'admin' using id selector on input#name
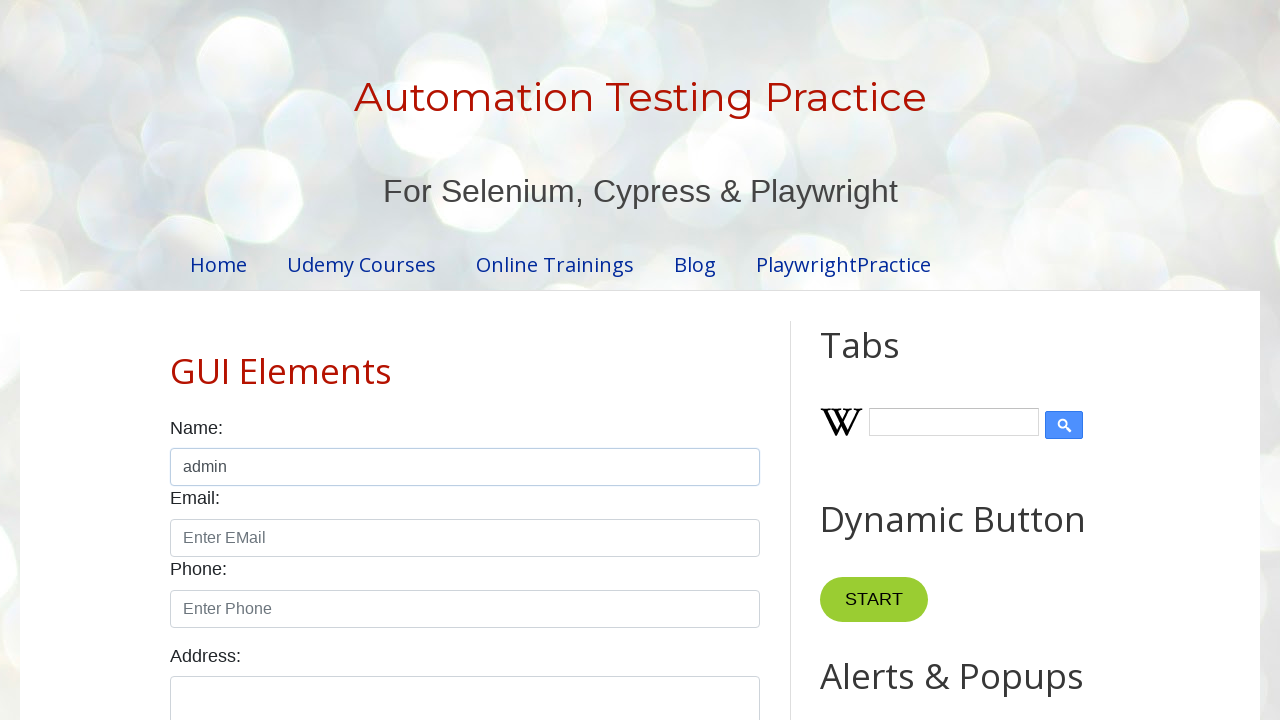

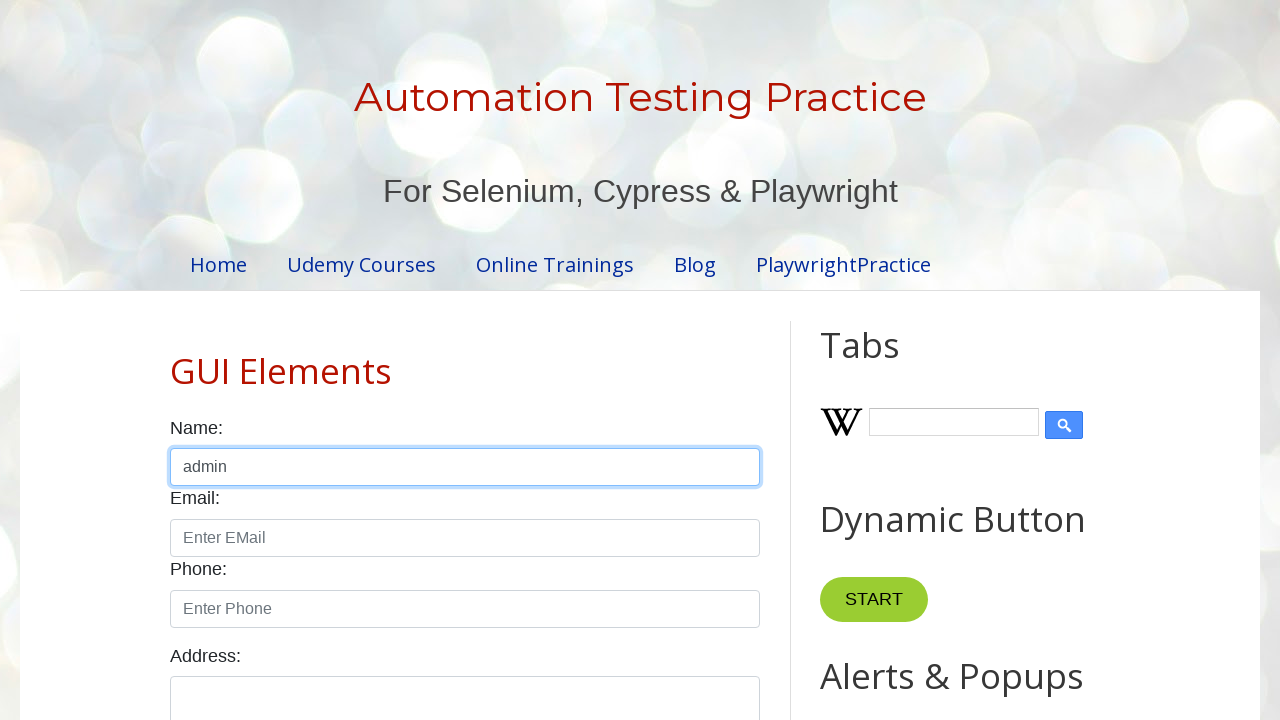